Tests product search functionality on GreenKart by searching for a product on the landing page, opening the Top Deals page in a new tab, searching for the same product there, and validating that the product names match across both pages.

Starting URL: https://rahulshettyacademy.com/seleniumPractise/#/

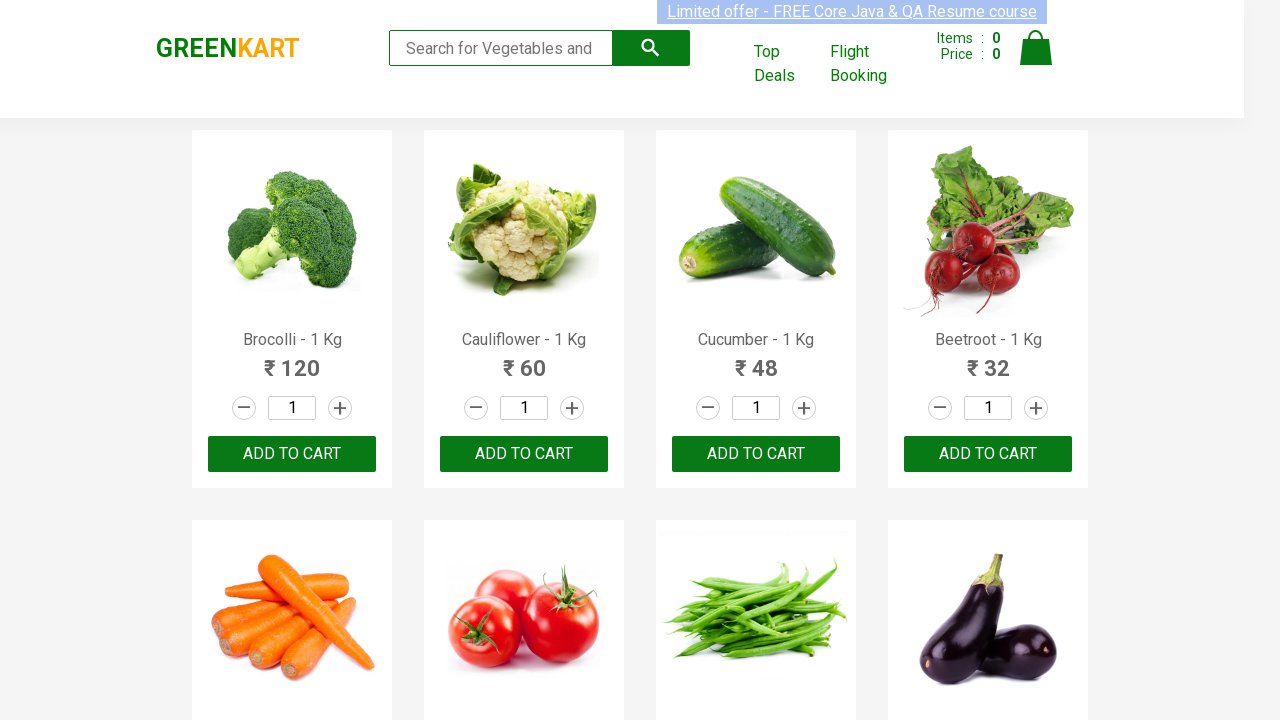

Filled search field with 'Tom' on landing page on input[type='search']
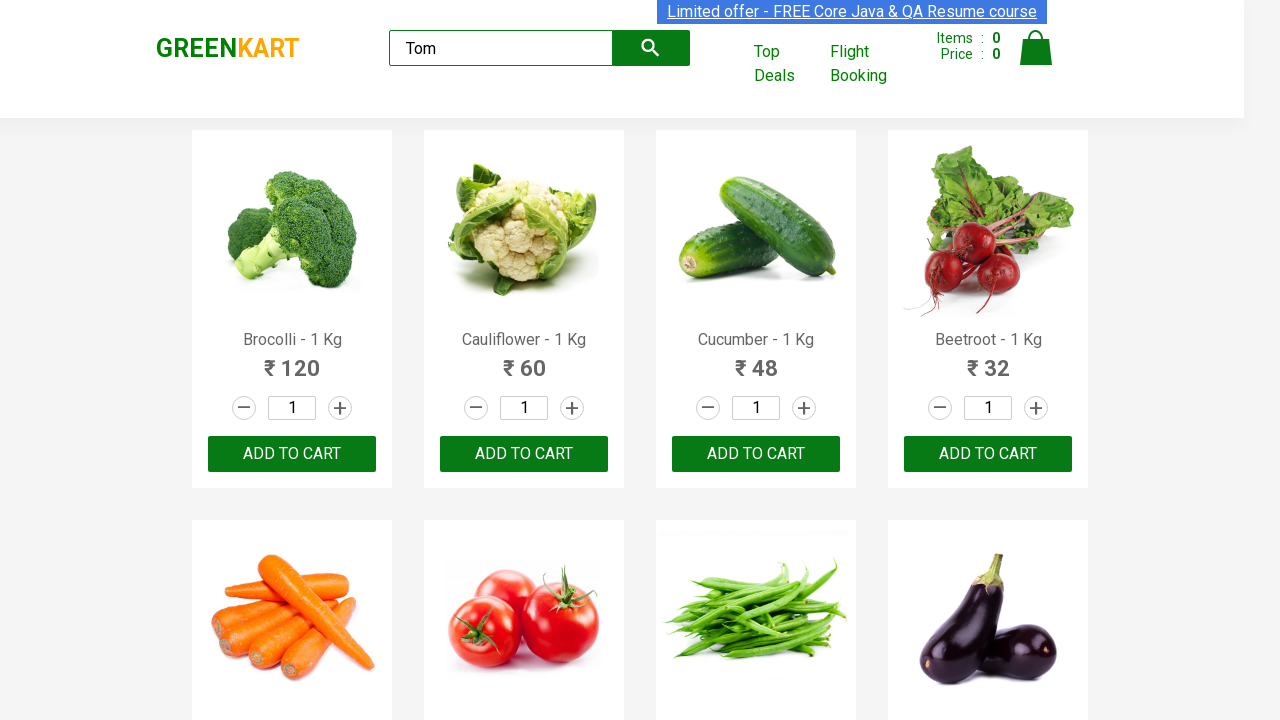

Search results loaded on landing page
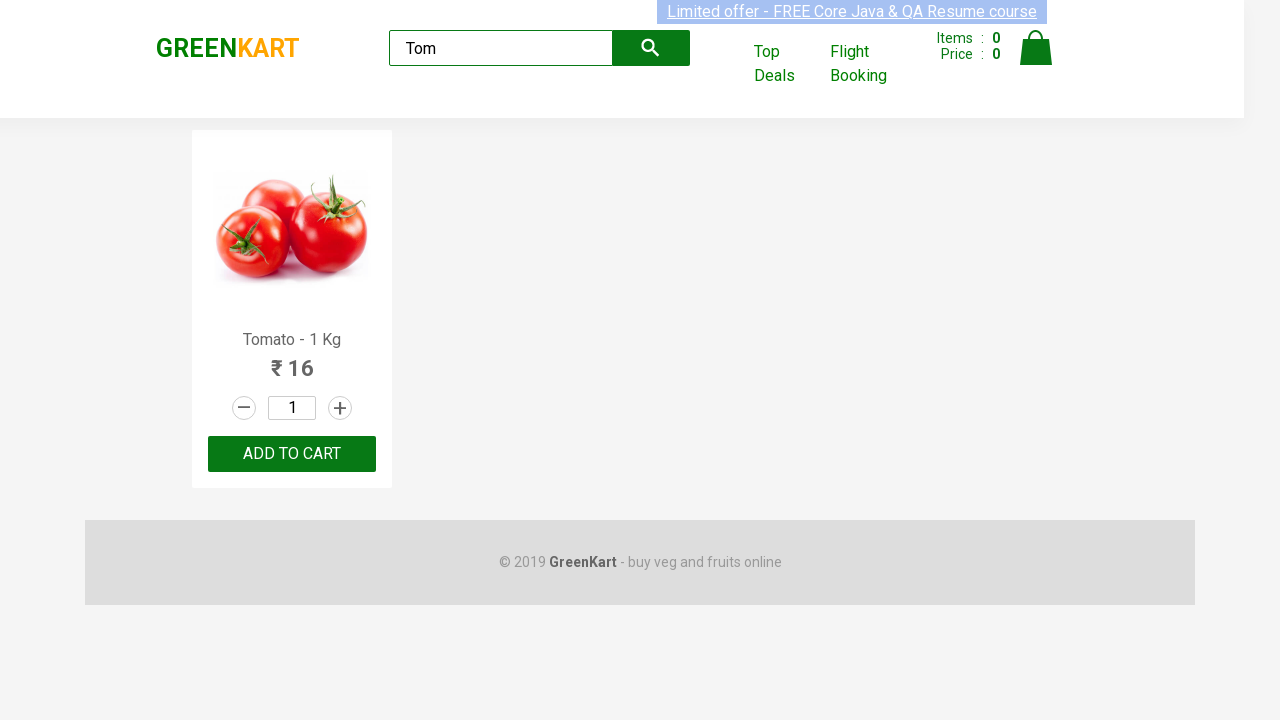

Extracted product text from landing page
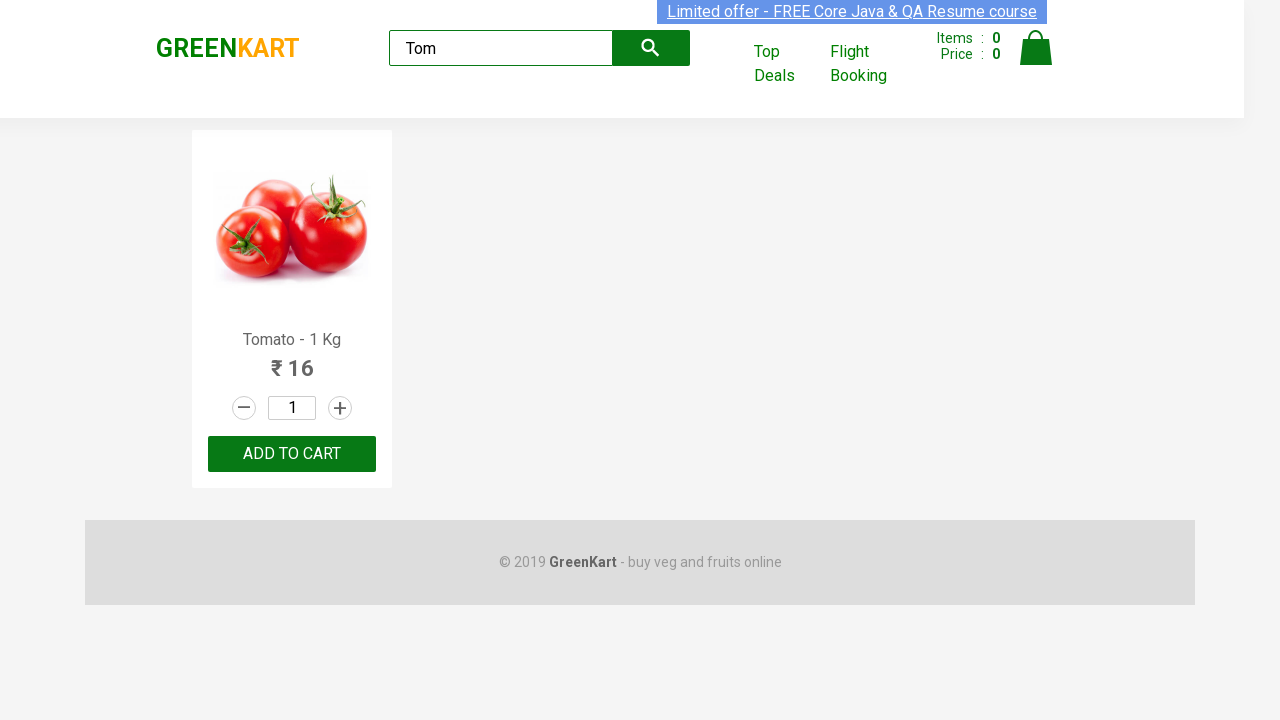

Parsed product name from landing page: 'Tomato'
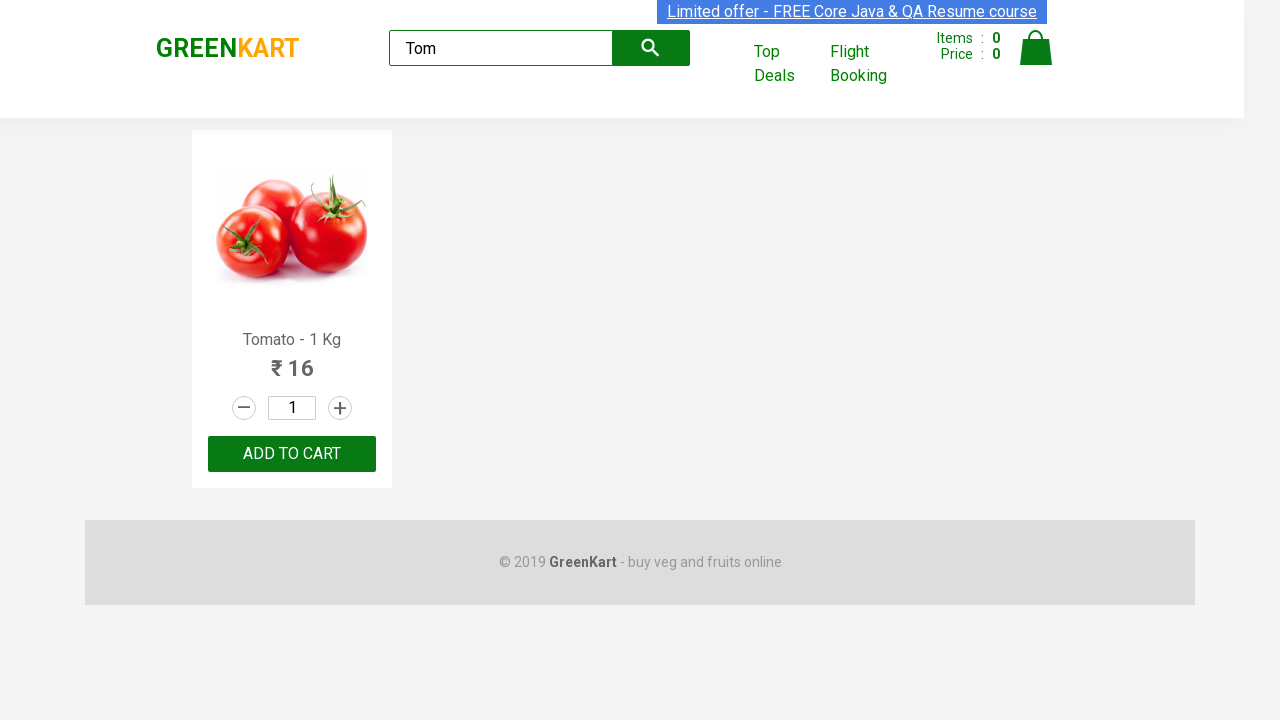

Clicked on Top Deals link to open new tab at (787, 64) on text=Top Deals
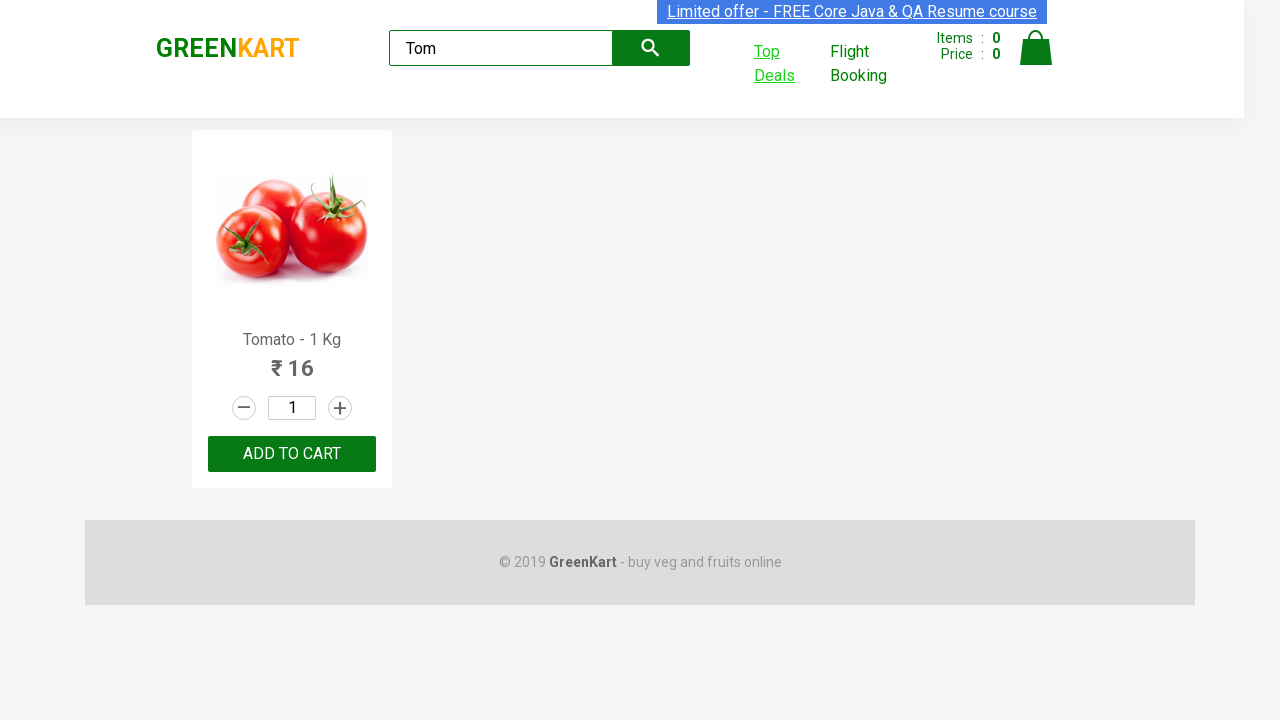

Switched to Top Deals tab and waited for page load
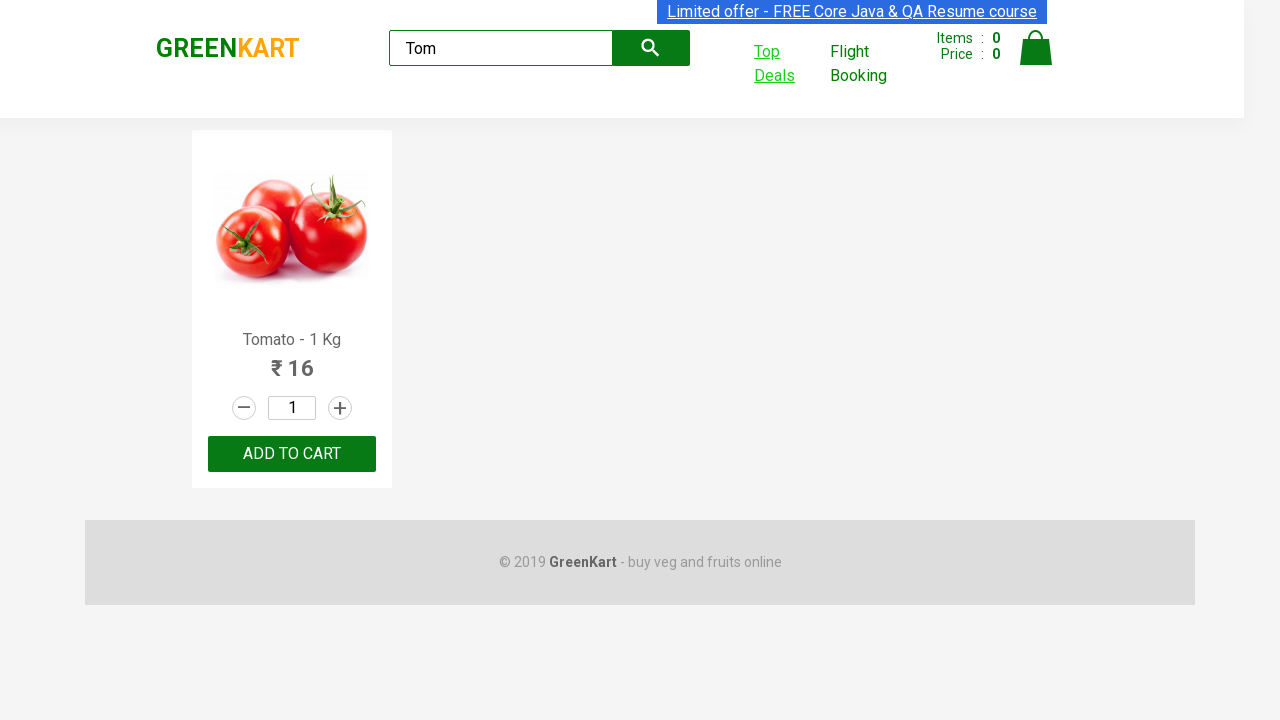

Filled search field with 'Tom' on Top Deals page on #search-field
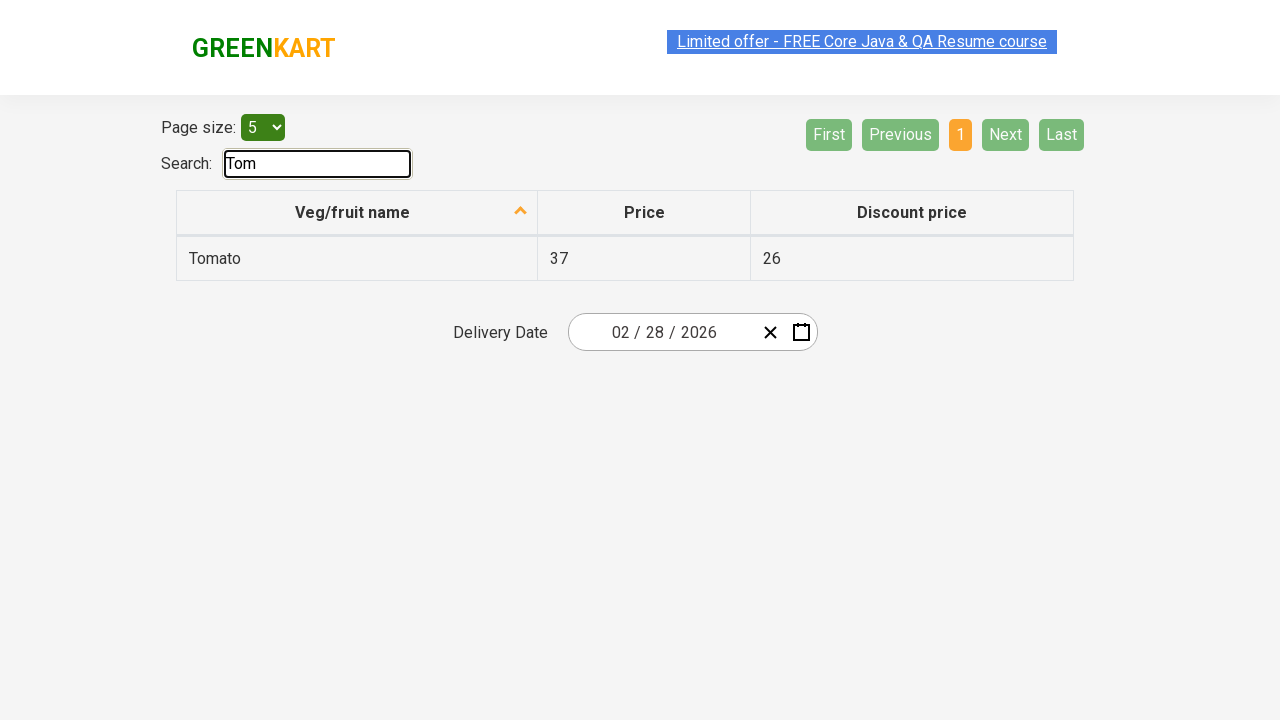

Search results loaded on Top Deals page
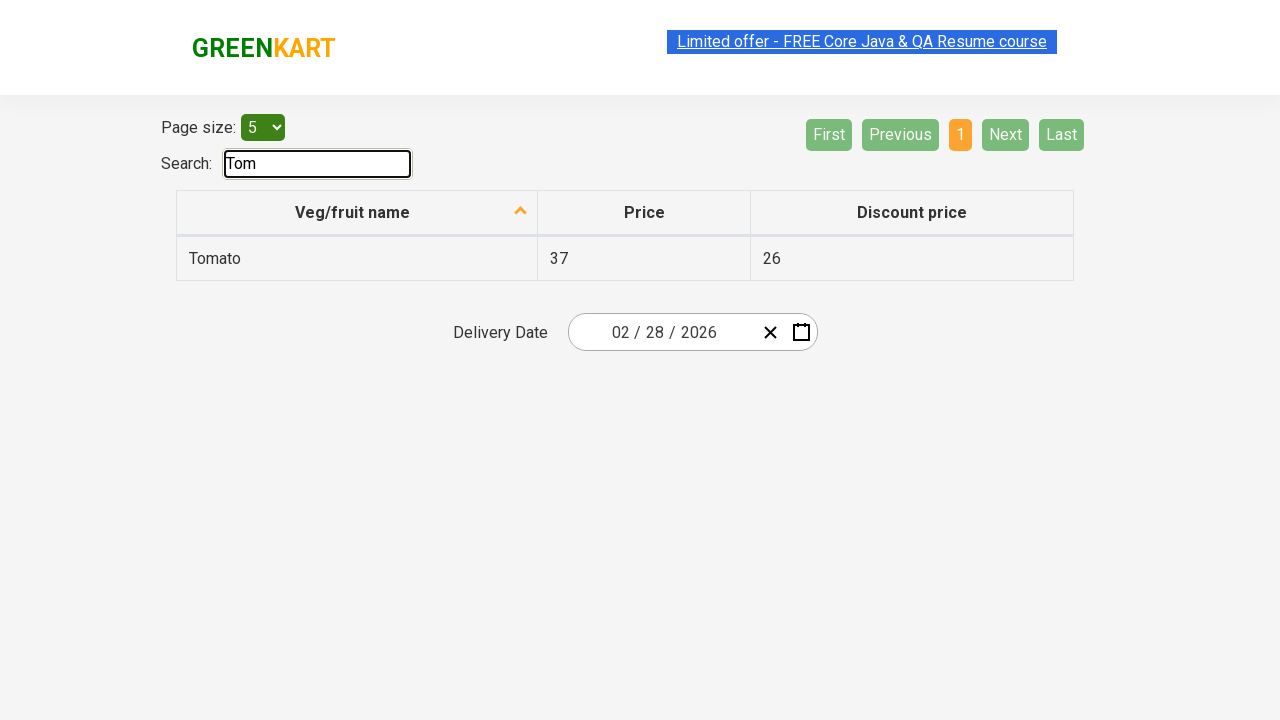

Extracted product name from Top Deals page: 'Tomato'
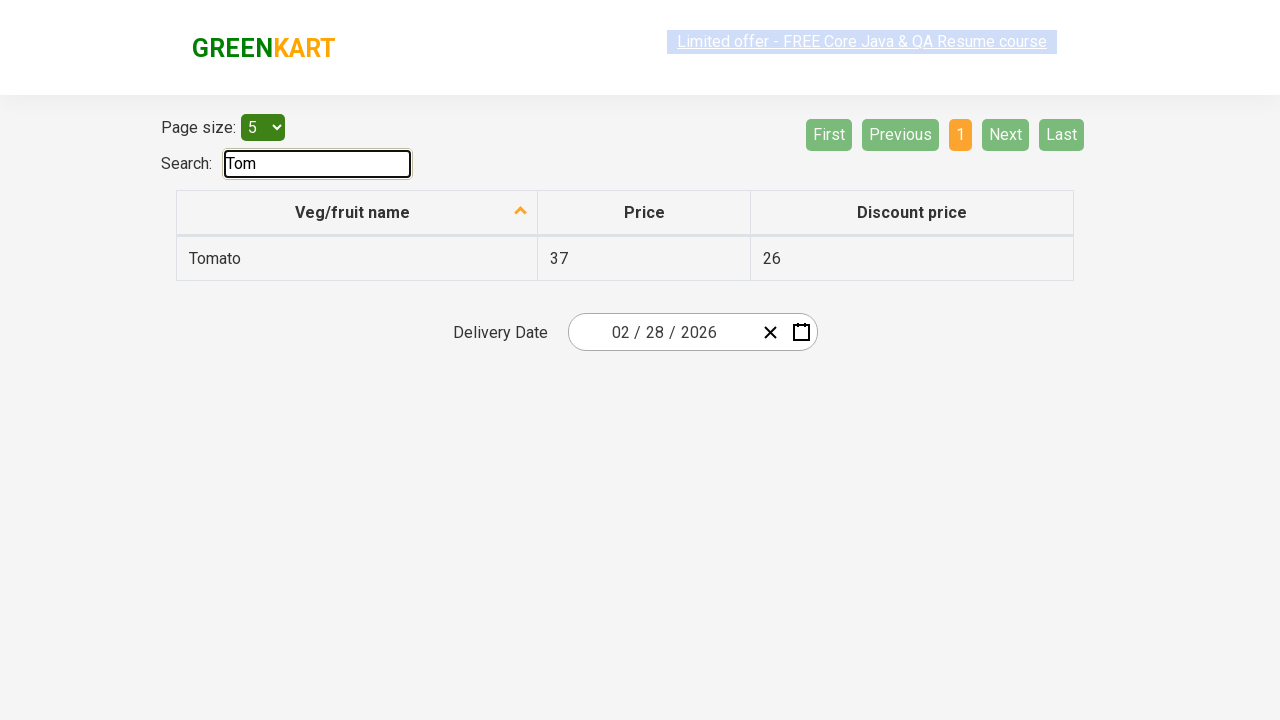

Assertion passed: Product names match ('Tomato' == 'Tomato')
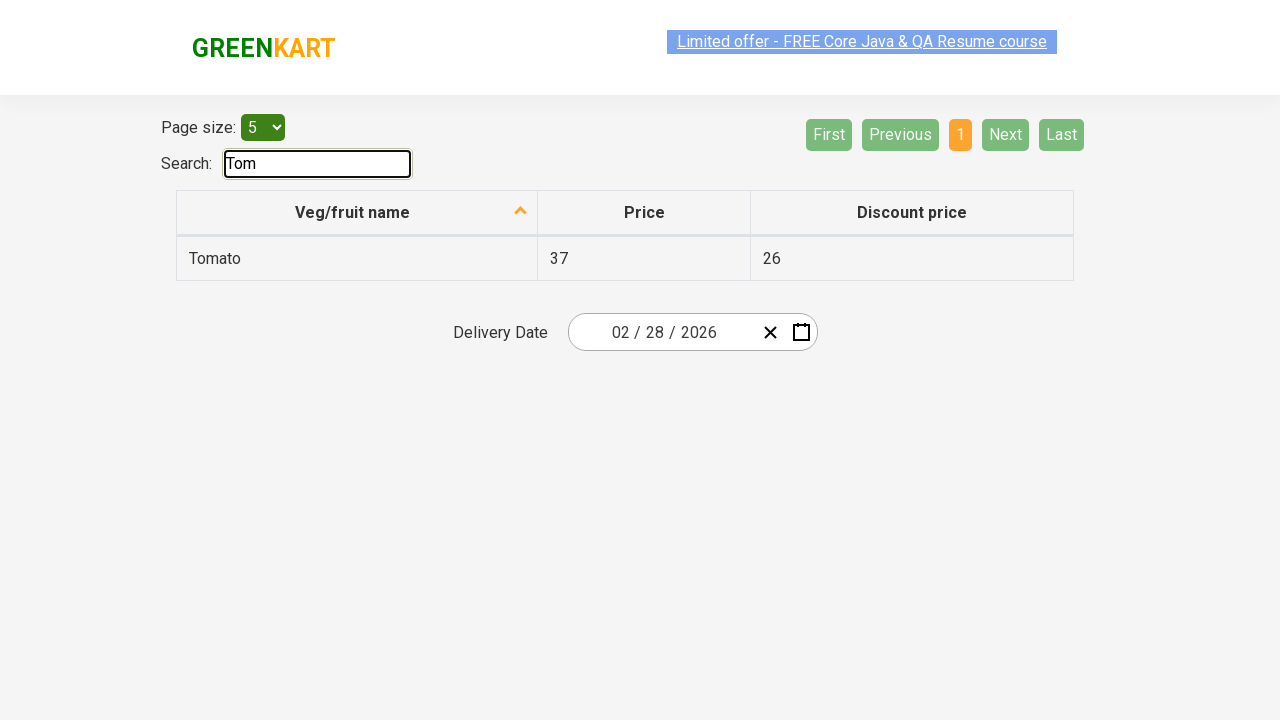

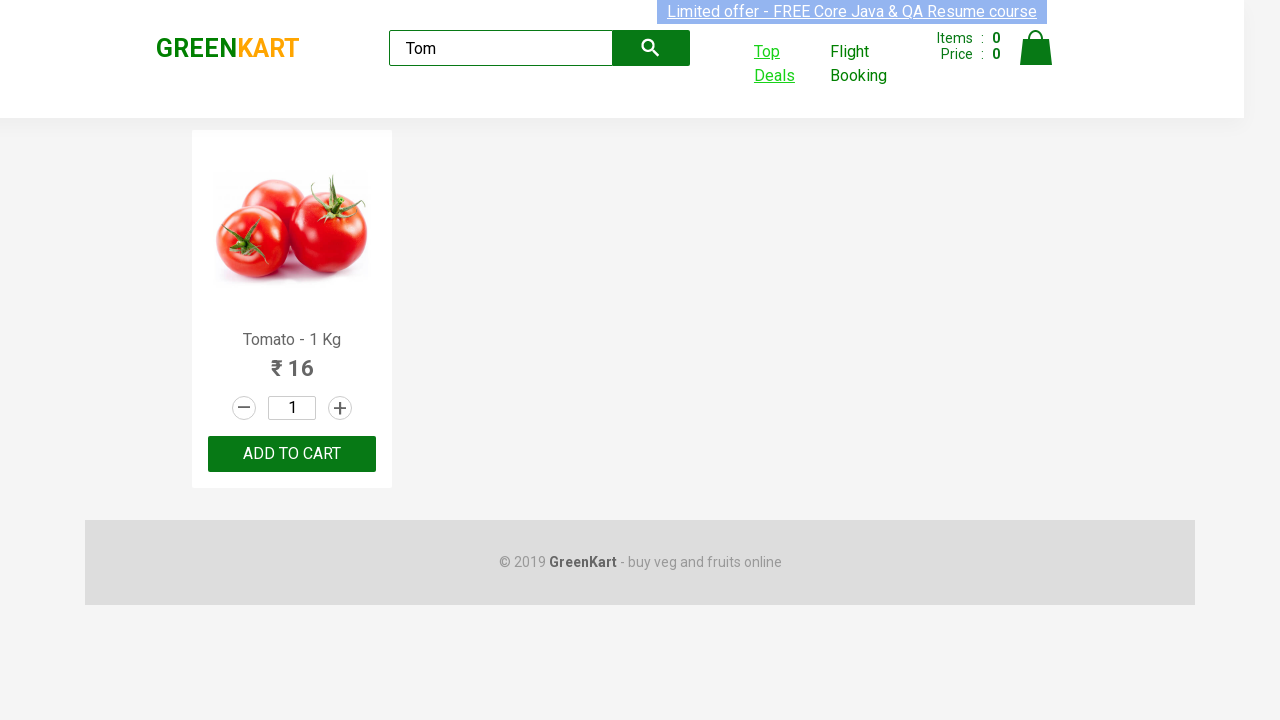